Tests window handling functionality by opening a new window, switching between parent and child windows, and filling forms in each window

Starting URL: https://www.hyrtutorials.com/p/window-handles-practice.html

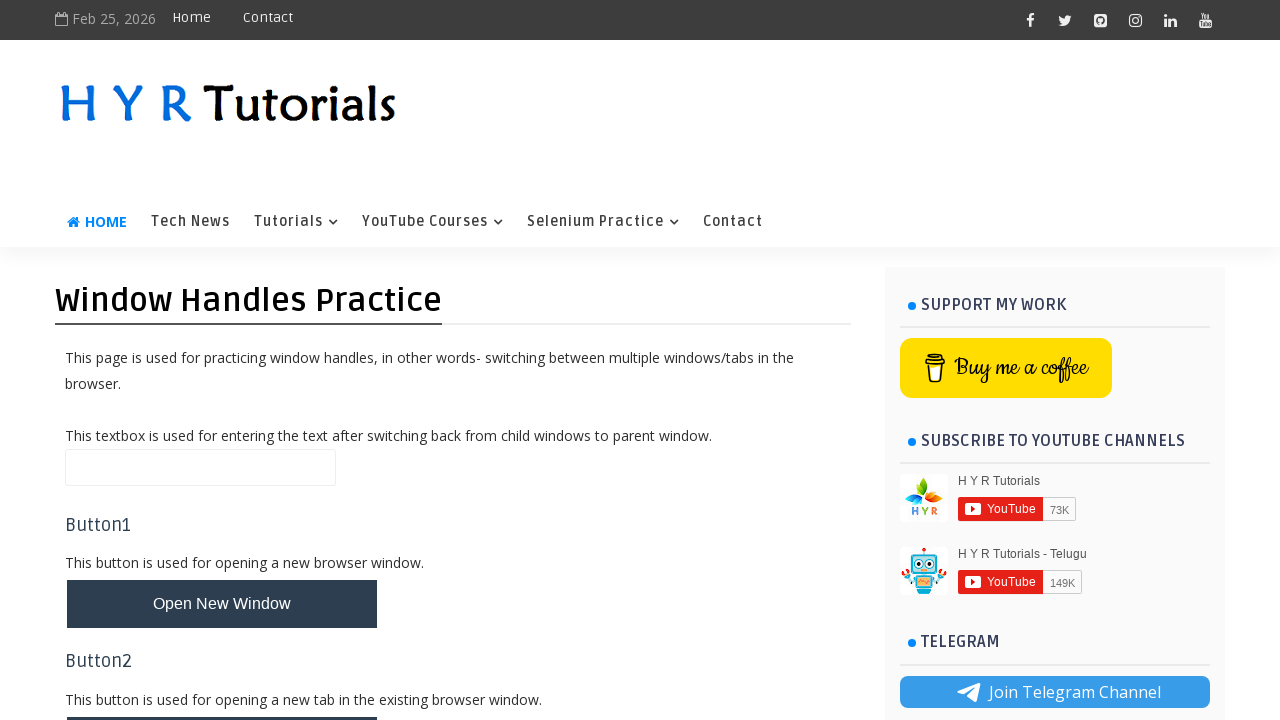

Scrolled down 500 pixels to make button visible
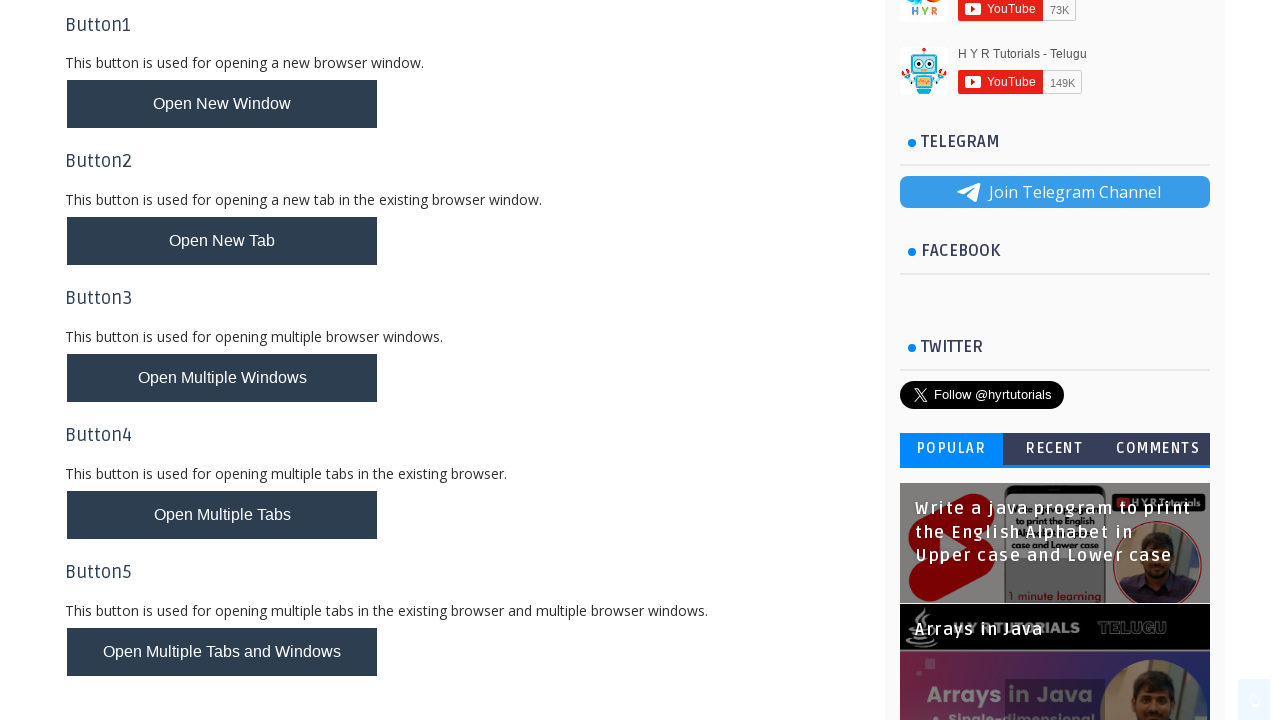

Clicked button to open new window at (222, 104) on button#newWindowBtn
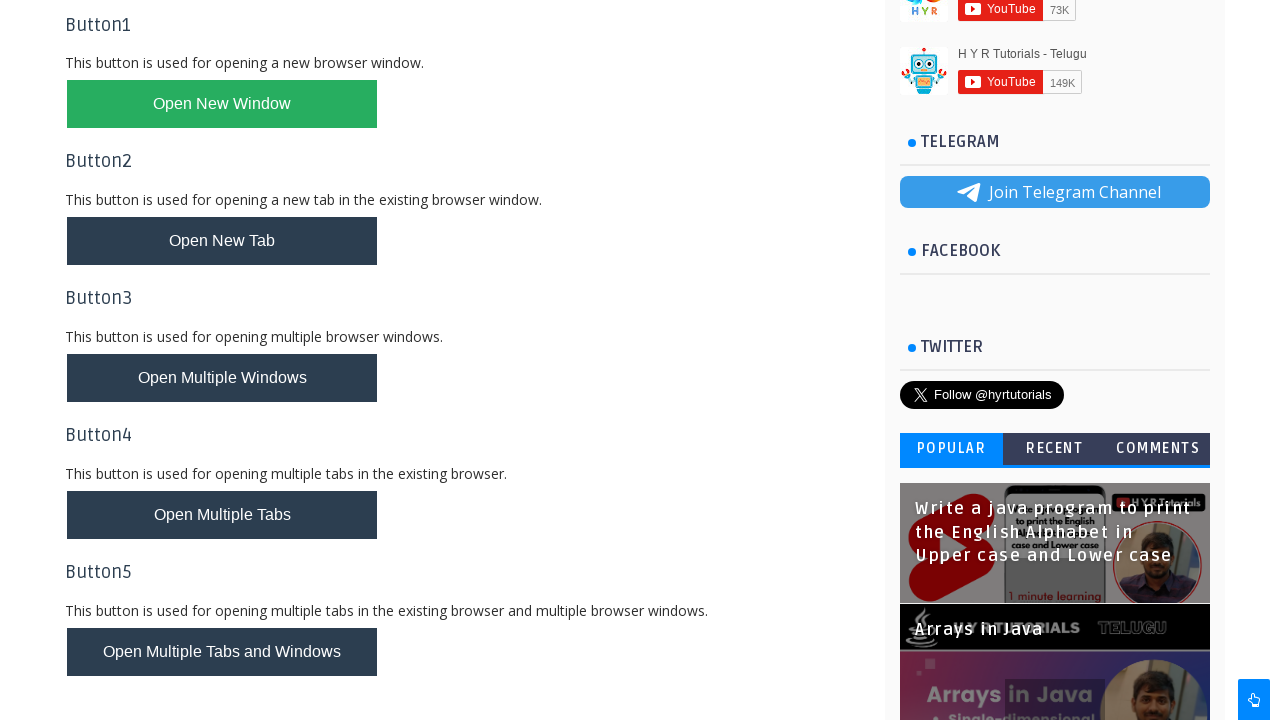

New window/popup opened and retrieved
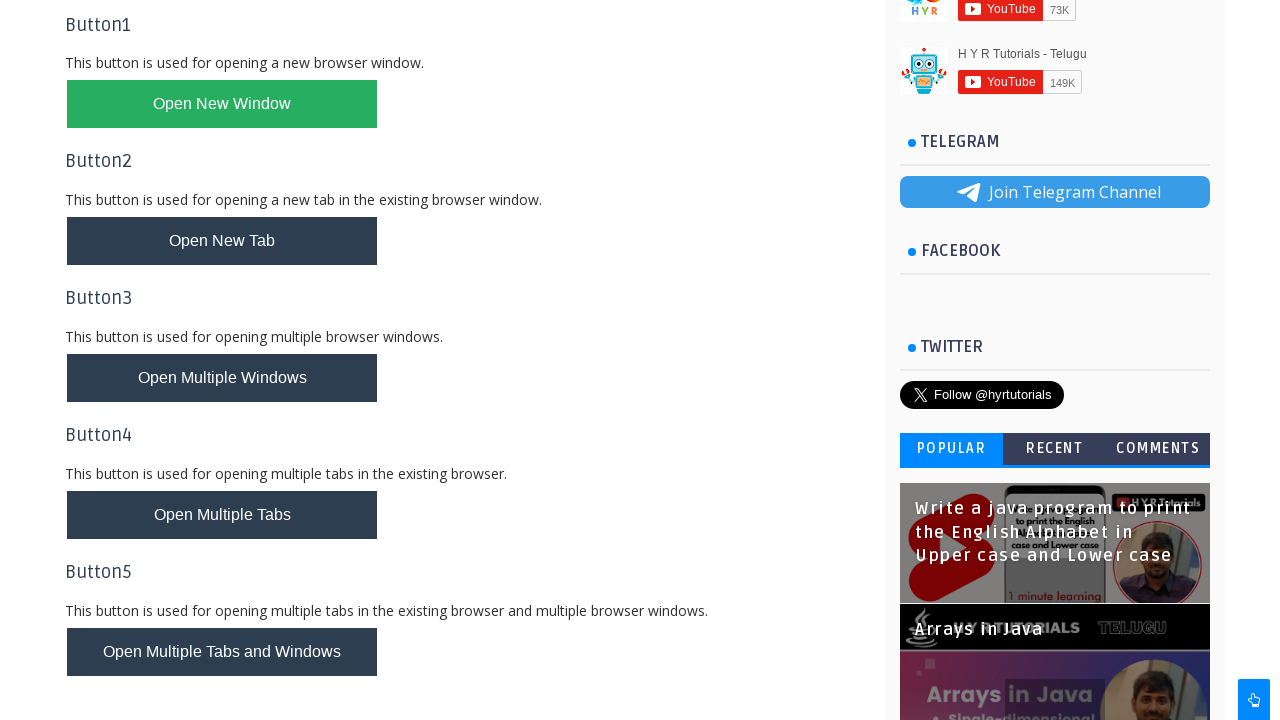

Filled firstName field with 'keyur' in new window on input#firstName
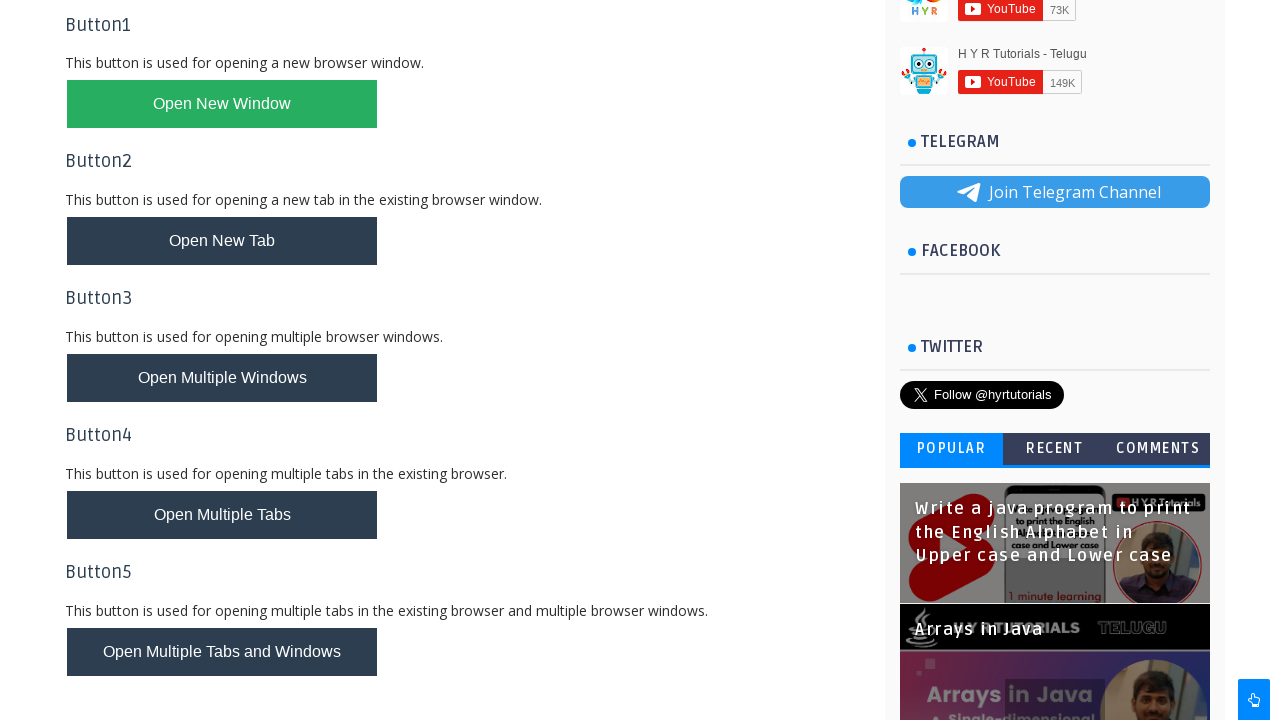

Closed the new window
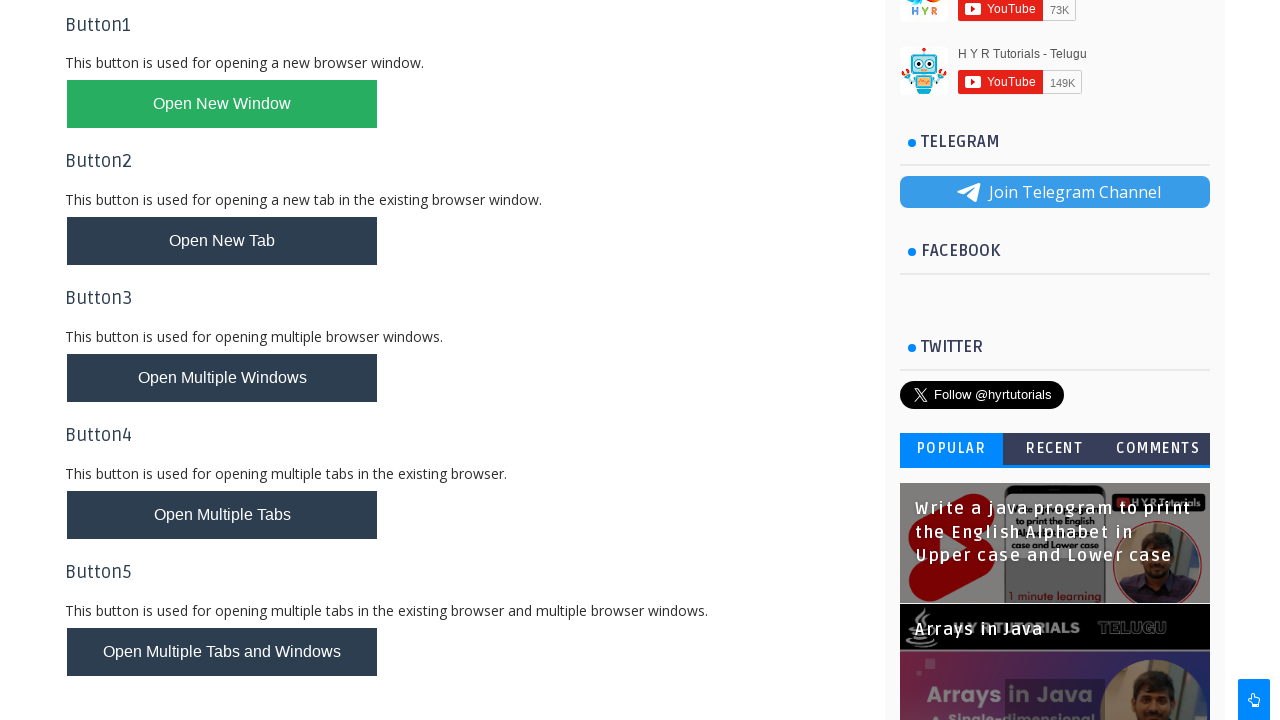

Filled name field with 'Kajal' in parent window on input#name
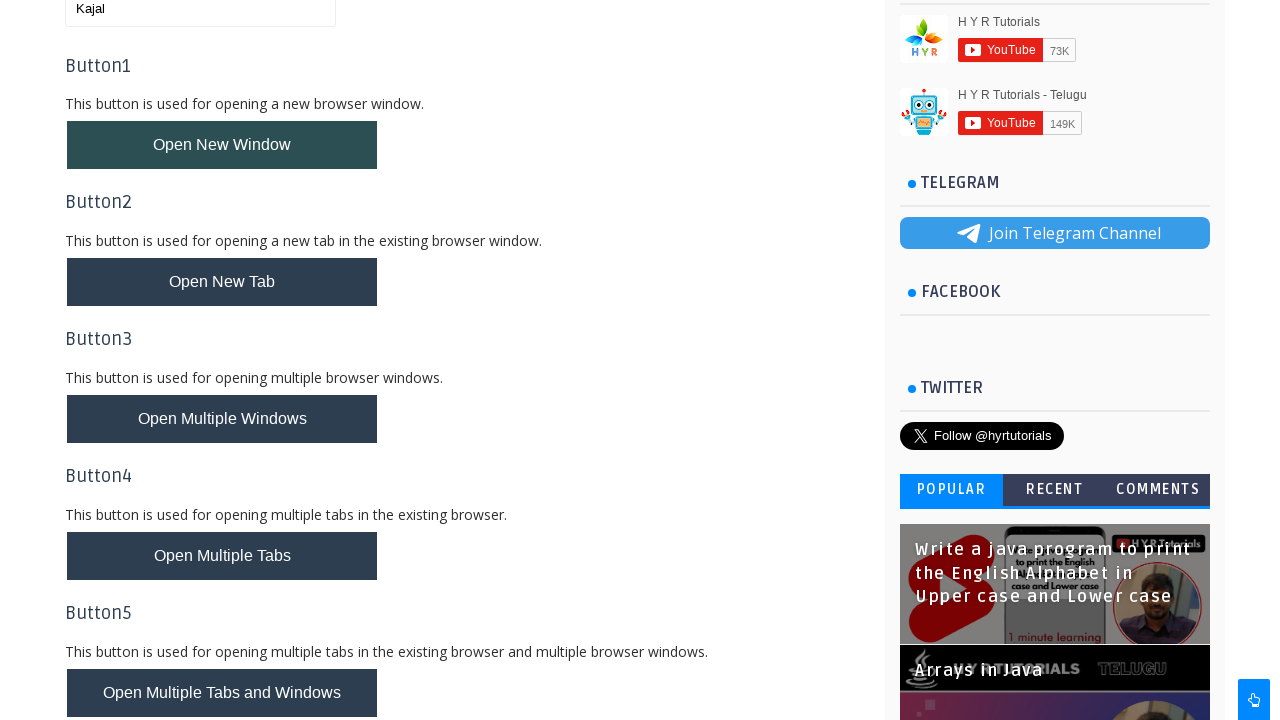

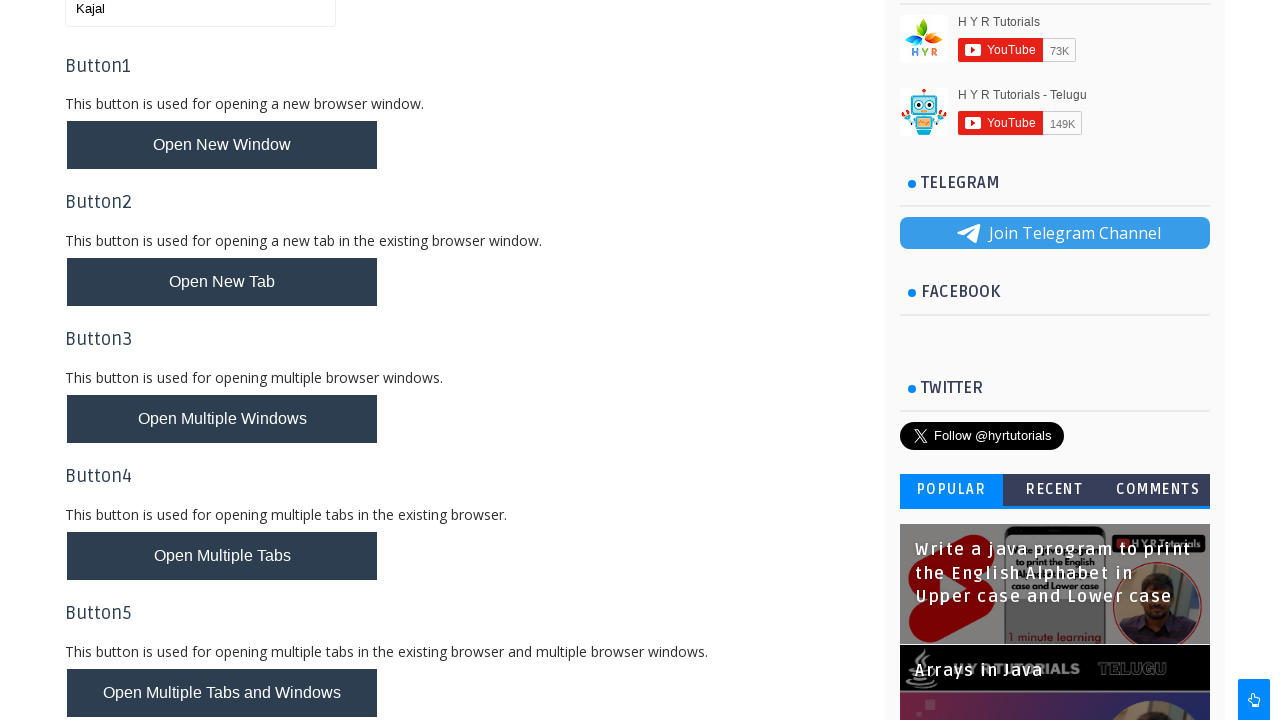